Tests double-click functionality by performing a double-click action on a button element on a sample testing site

Starting URL: https://artoftesting.com/sampleSiteForSelenium

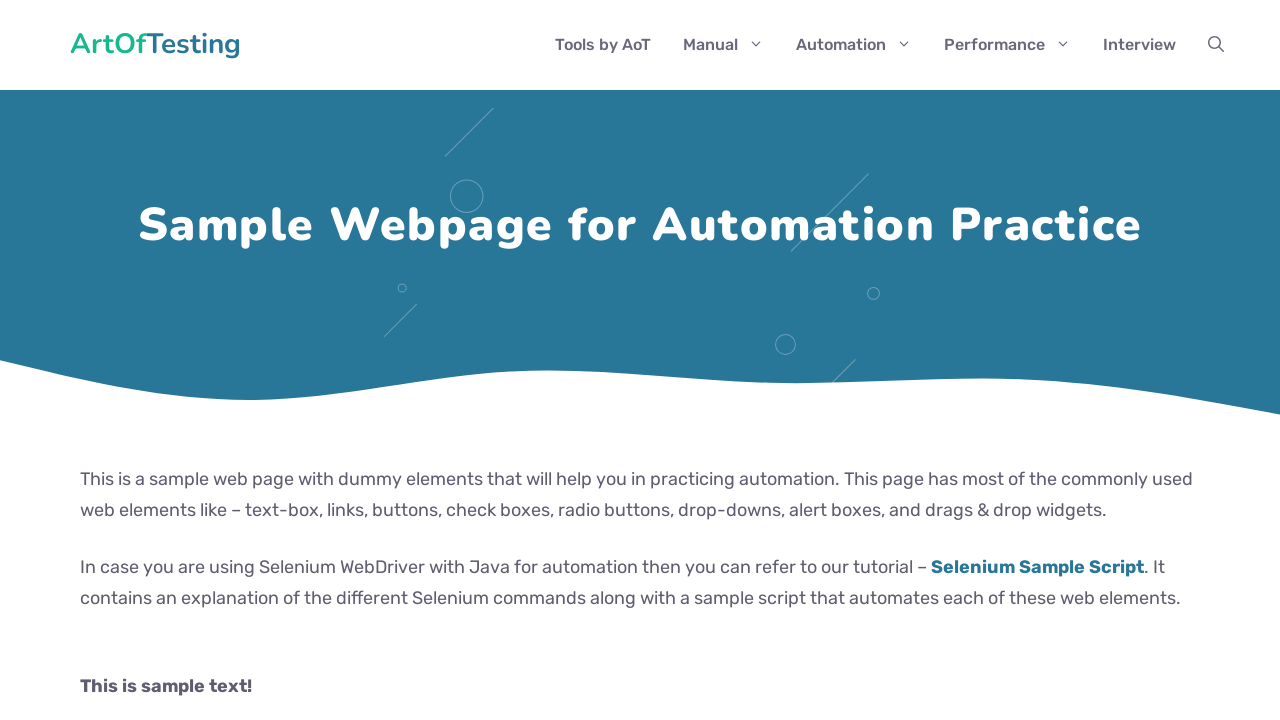

Waited for double-click button to load
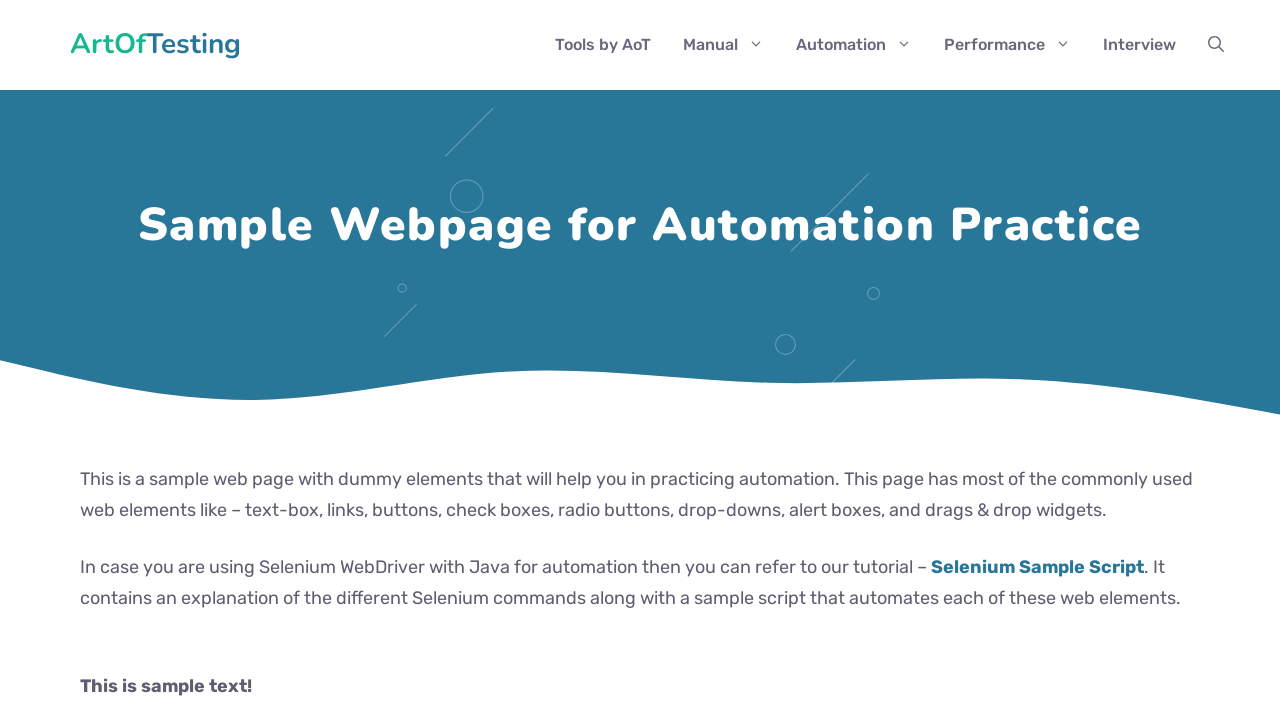

Performed double-click action on the double-click button at (242, 361) on #dblClkBtn
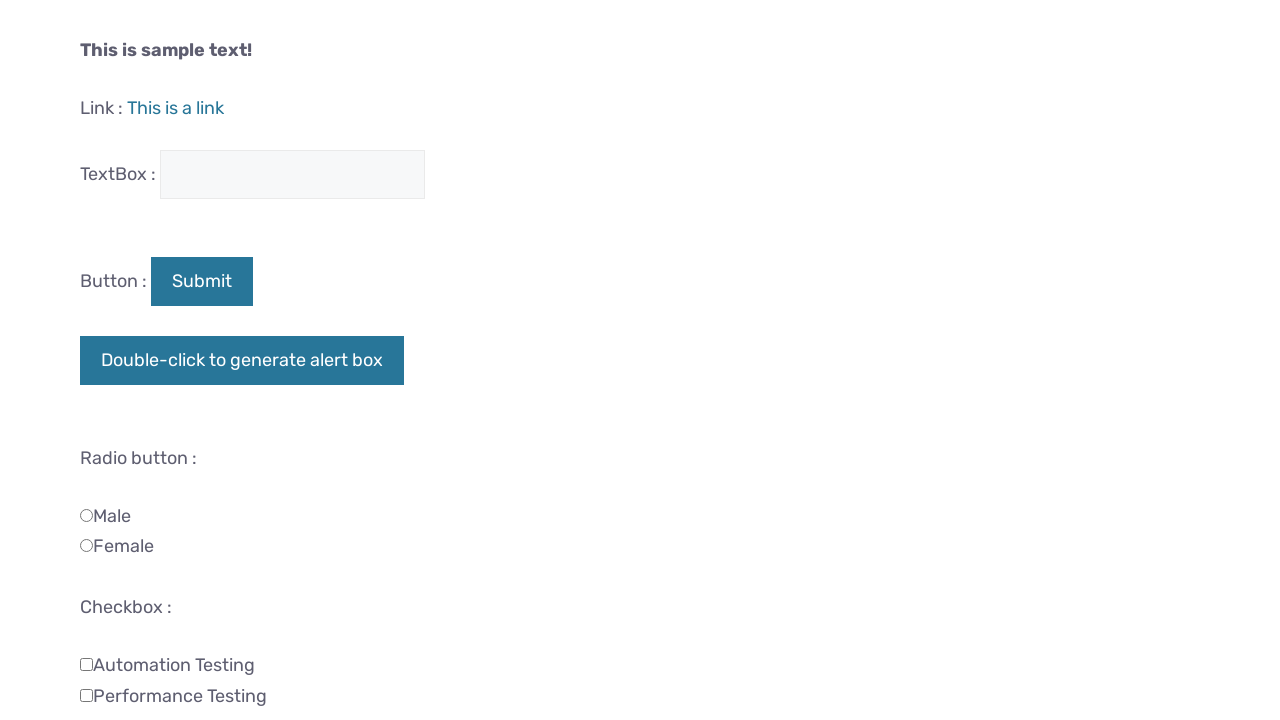

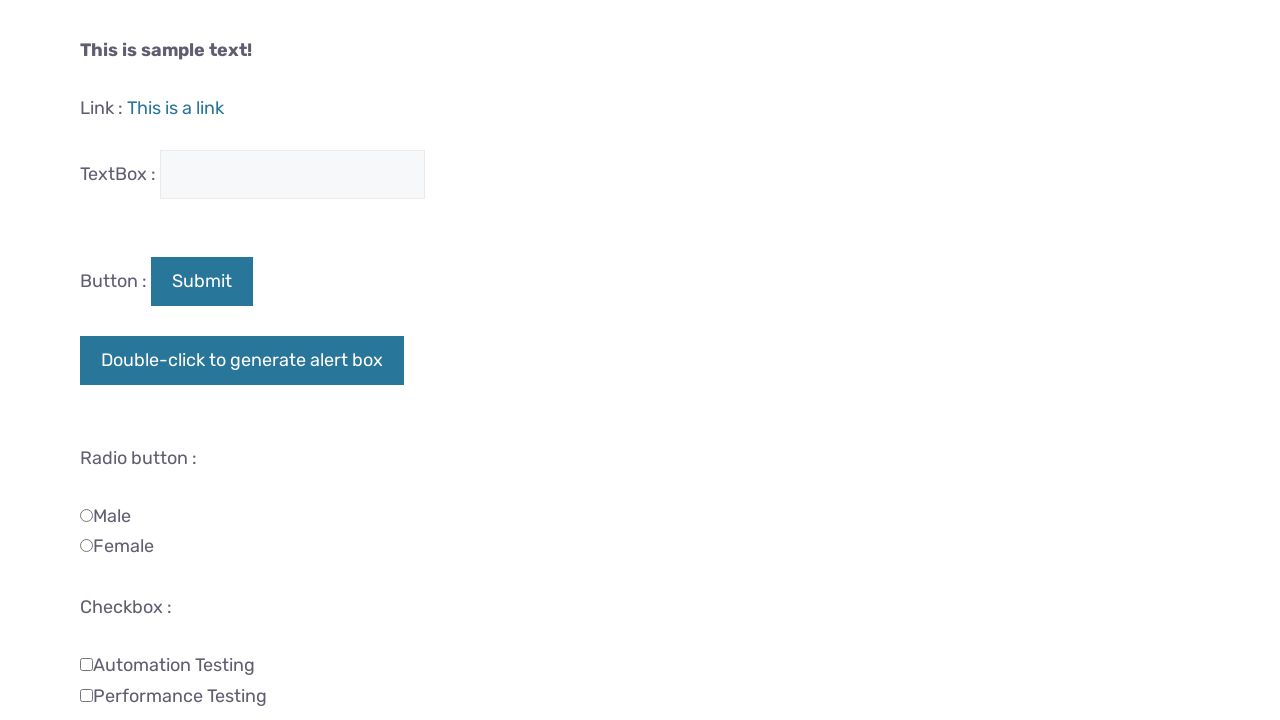